Tests the user registration form validation by submitting a form where the password and confirm password fields don't match. The test fills out all registration fields including username, mismatched passwords, full name, email, captcha, and accepts terms before submitting.

Starting URL: https://adactinhotelapp.com/index.php

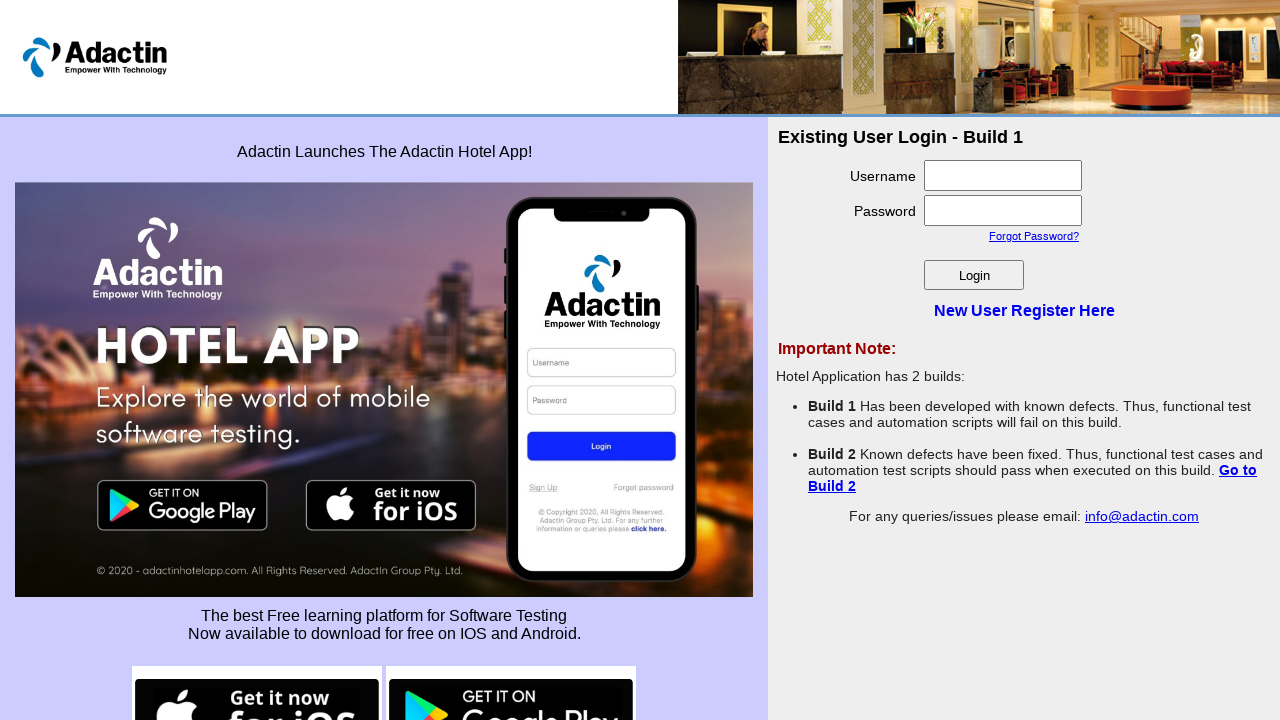

Clicked 'New User Register Here' link to navigate to registration page at (1024, 310) on text=New User Register Here
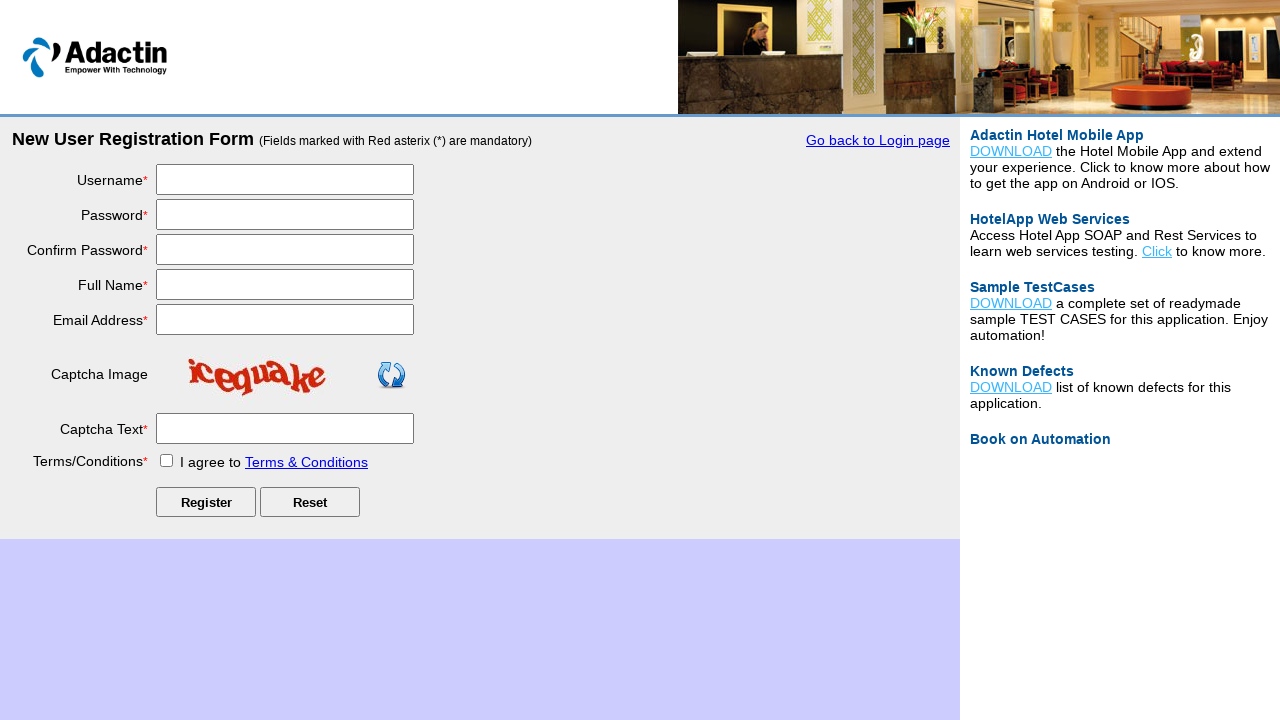

Filled username field with 'Traineee' on #username
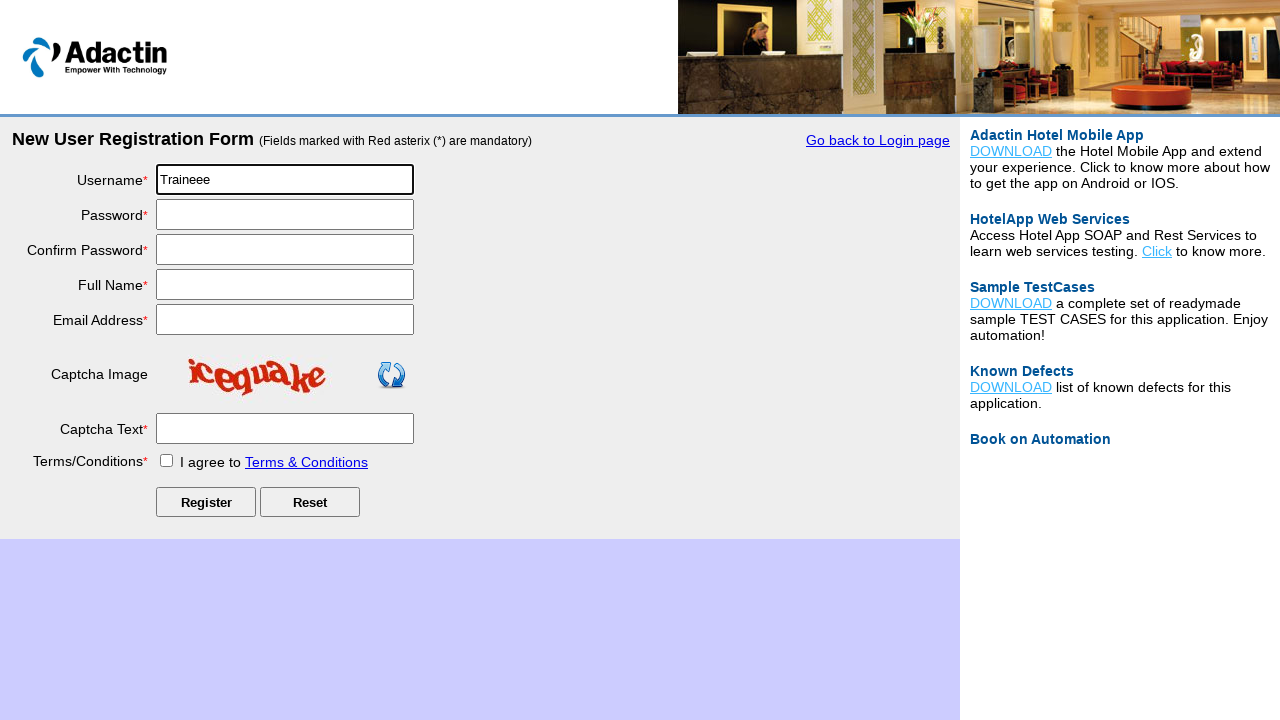

Filled password field with 'Passwd' on #password
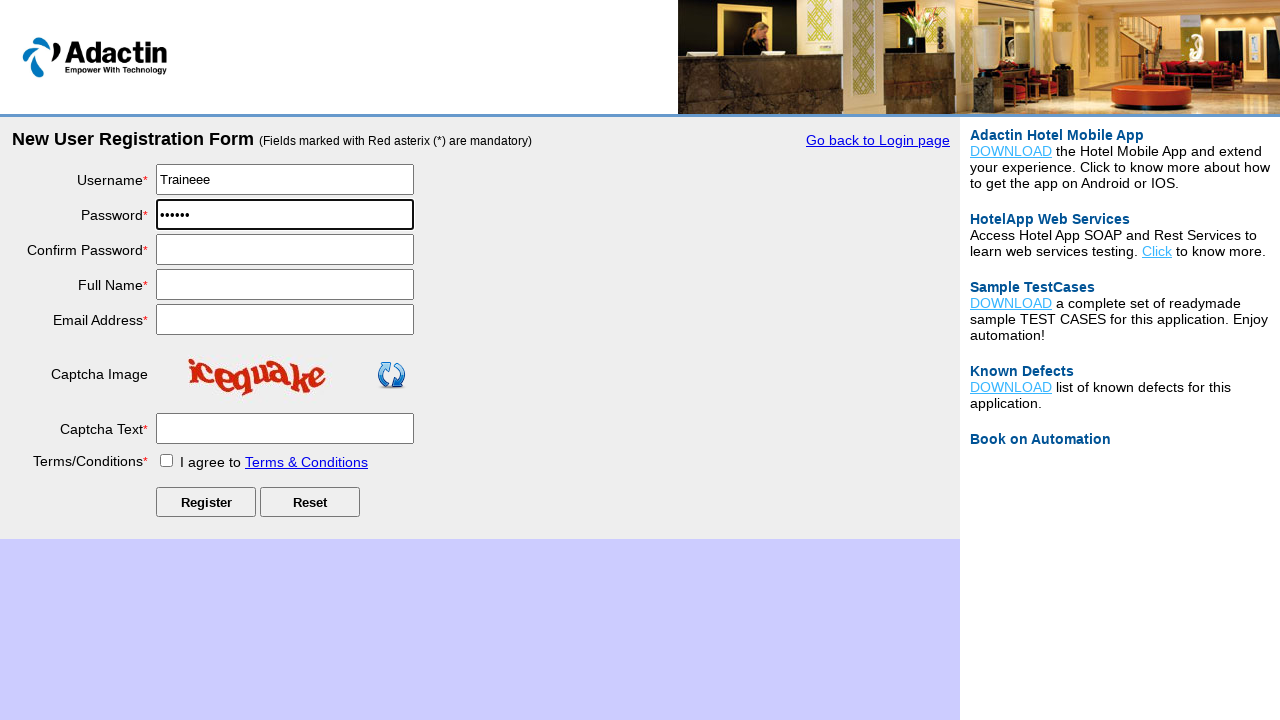

Filled confirm password field with 'Password' (intentionally different from password field) on #re_password
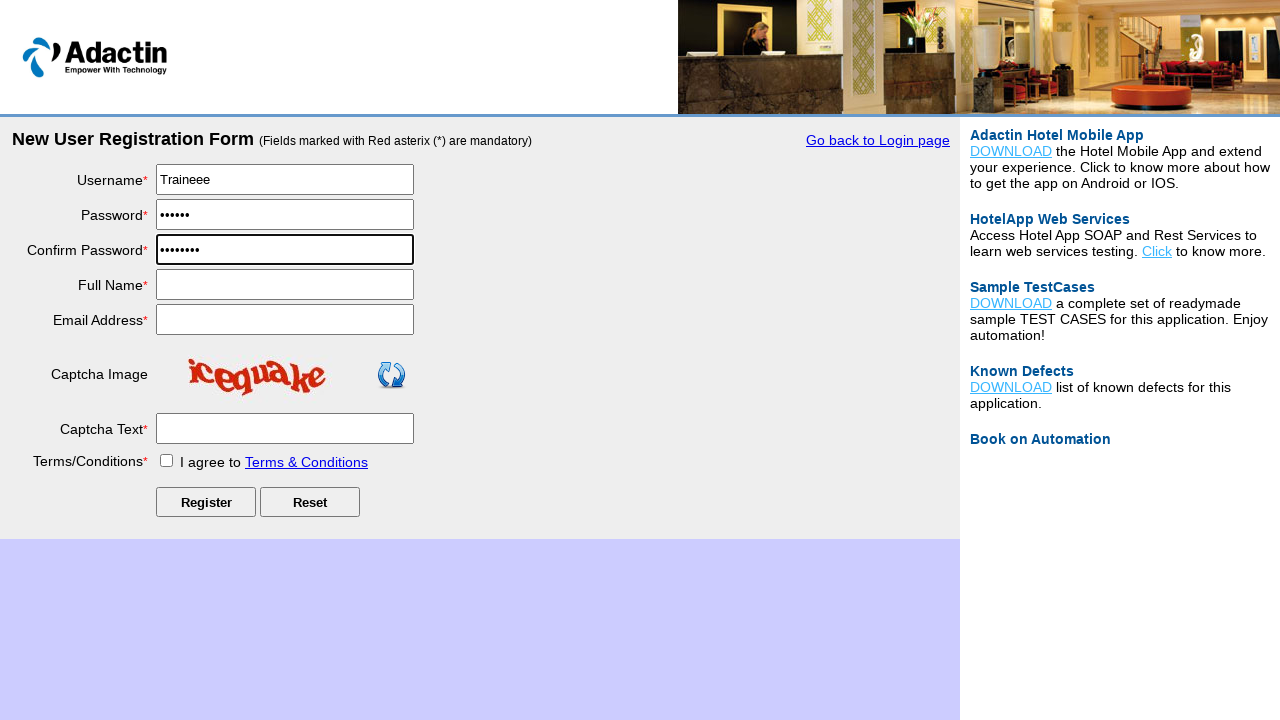

Filled full name field with 'My Name' on #full_name
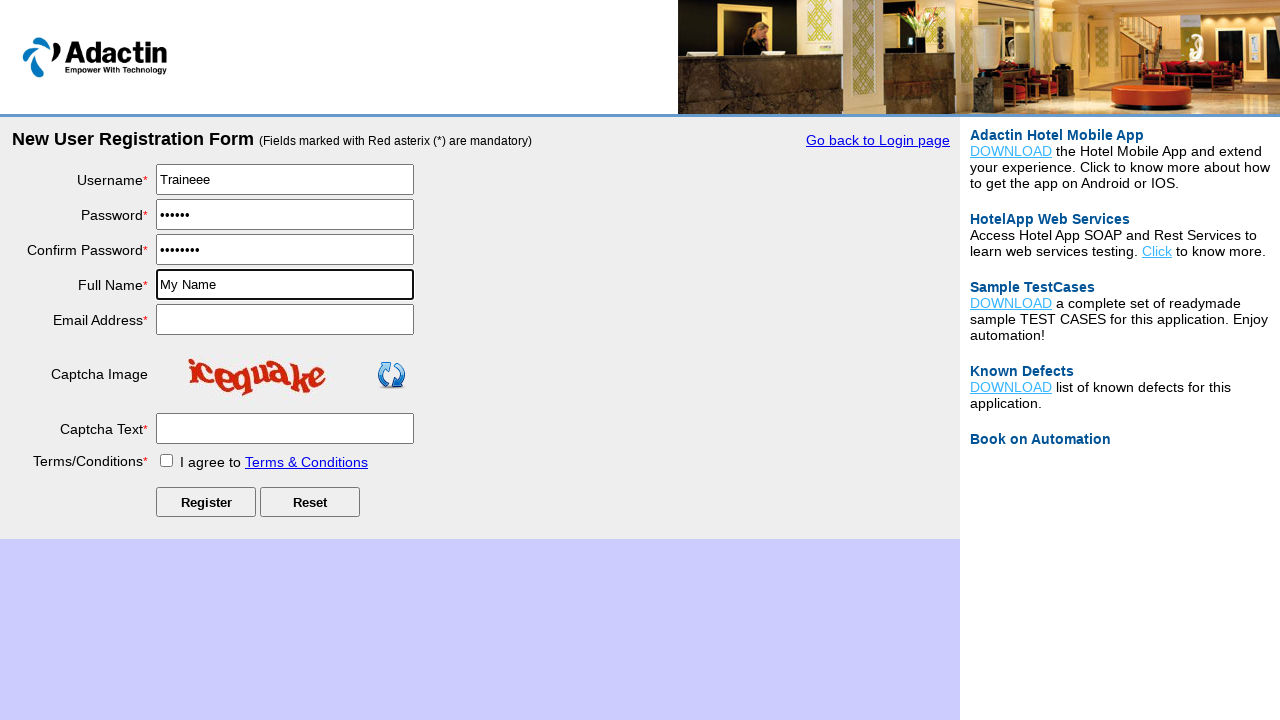

Filled email address field with 'My_Name@adactin.com' on #email_add
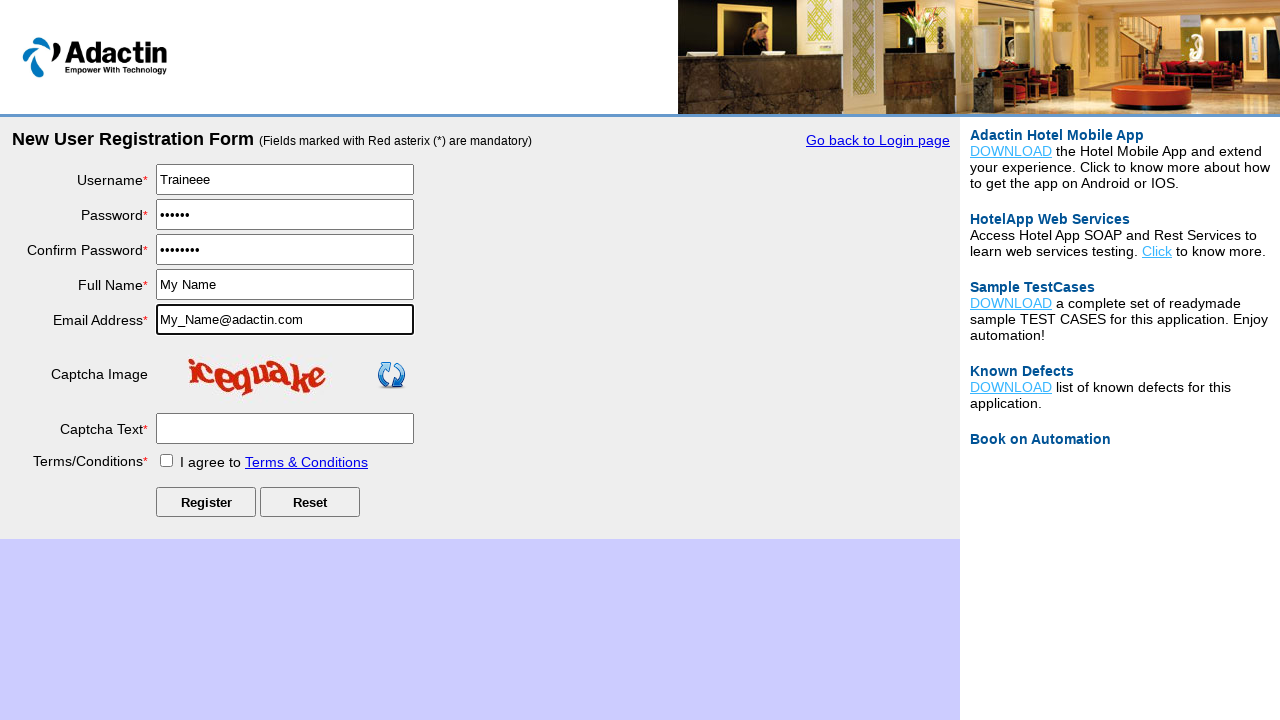

Filled captcha field with 'nonhuman' on #captcha-form
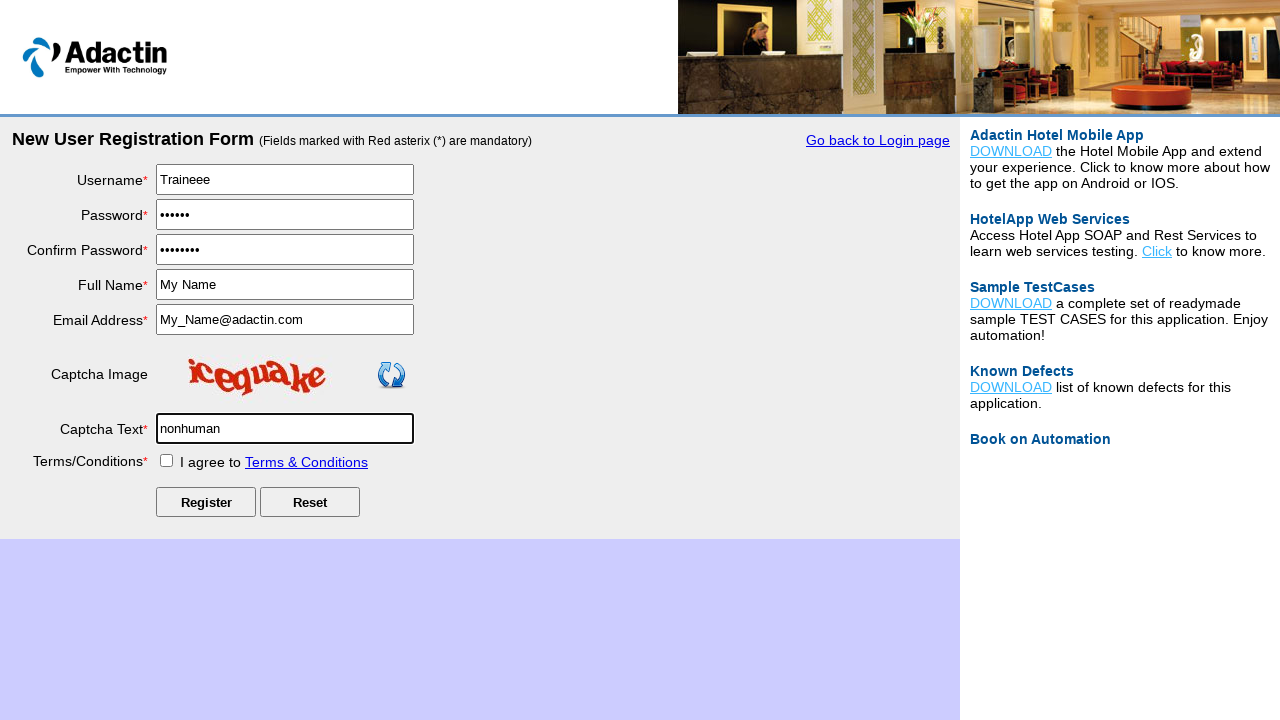

Clicked terms and conditions checkbox at (166, 460) on #tnc_box
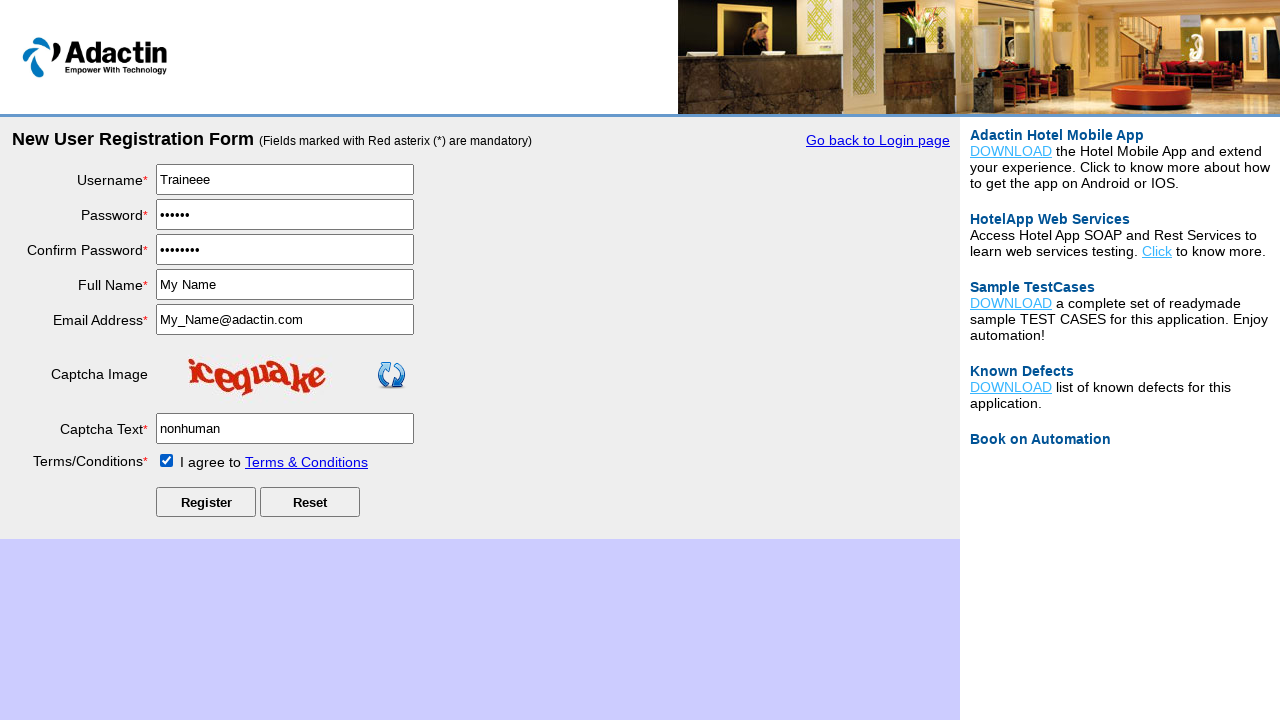

Clicked submit button to submit registration form with mismatched passwords at (206, 502) on #Submit
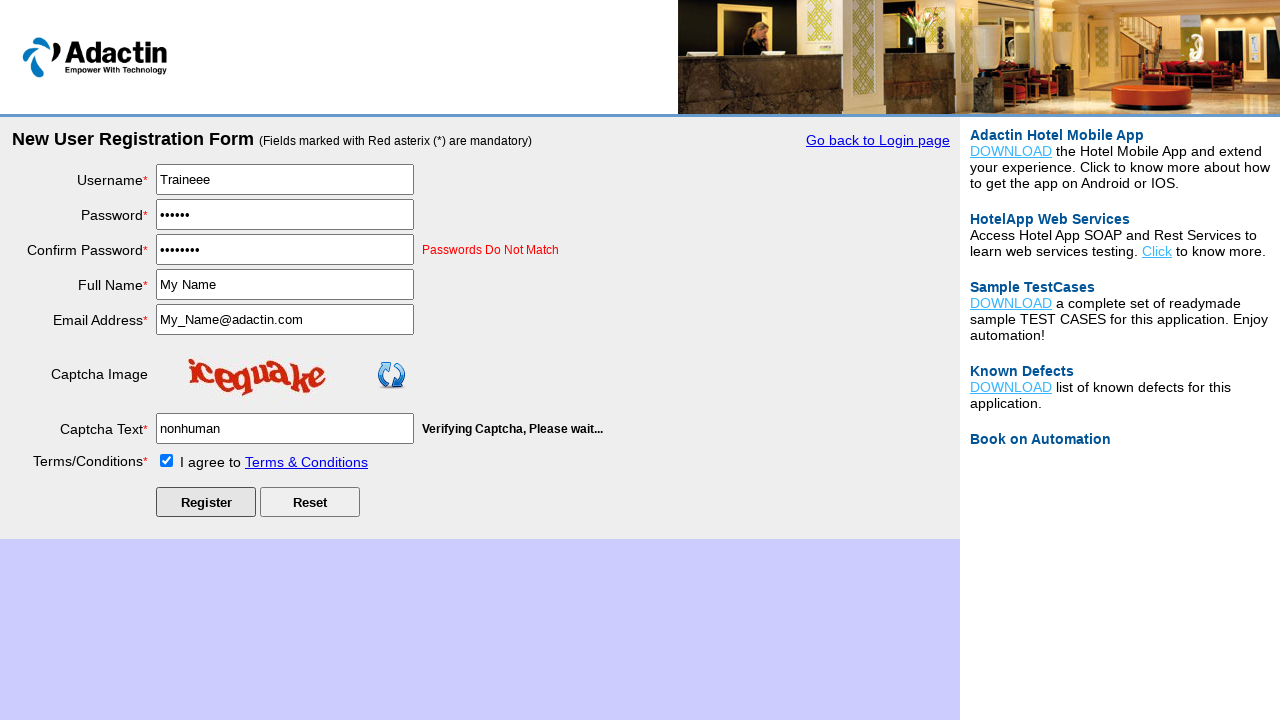

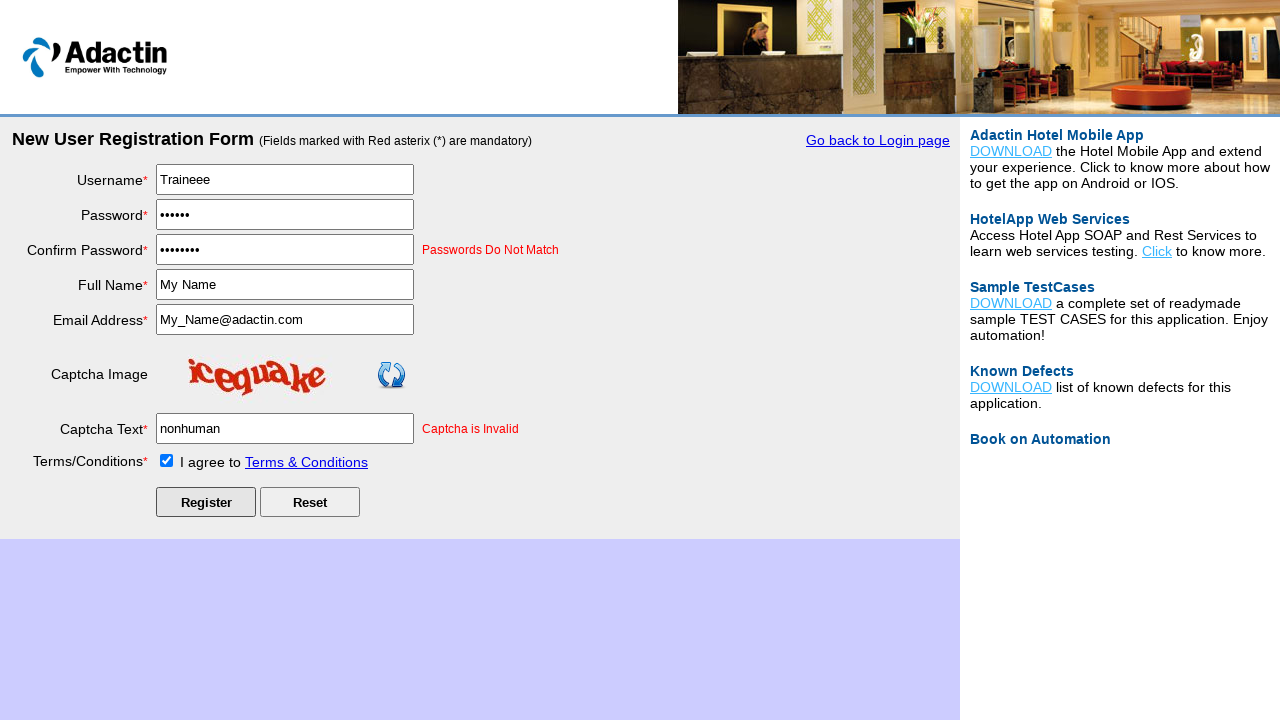